Tests jQuery UI drag and drop functionality by dragging an element from source to destination within an iframe

Starting URL: https://jqueryui.com/droppable/

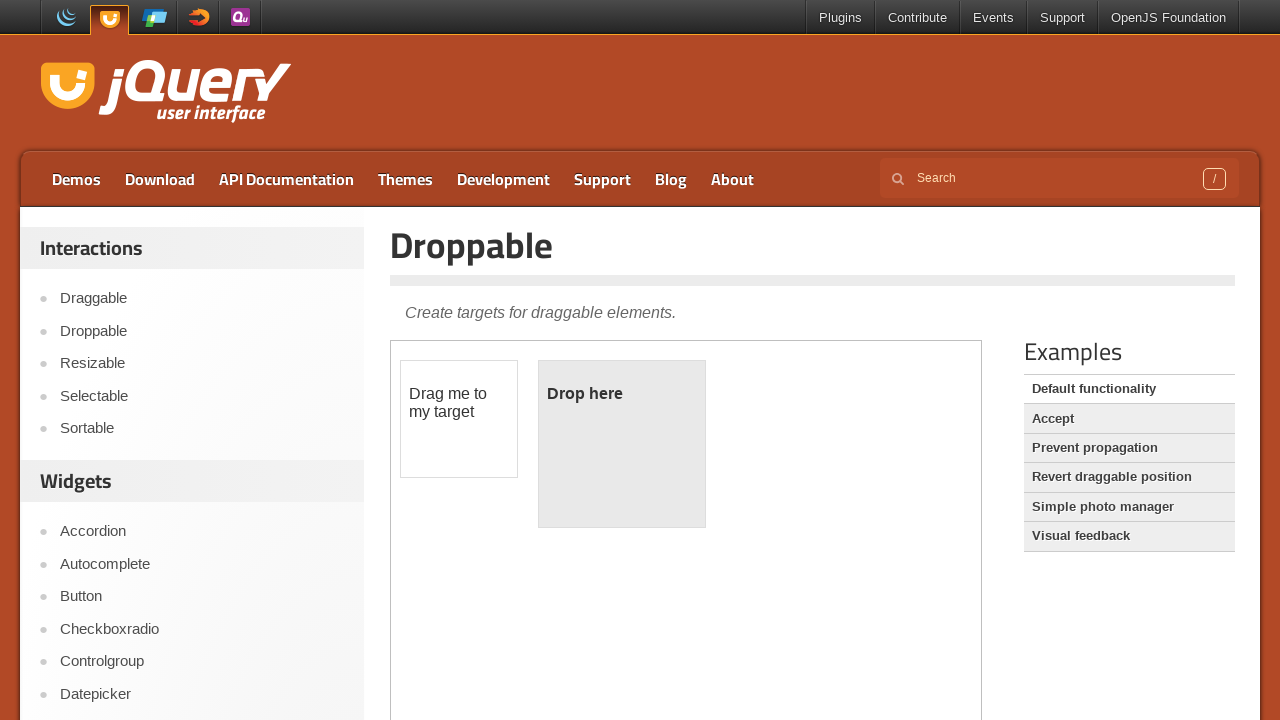

Located the iframe containing the drag and drop demo
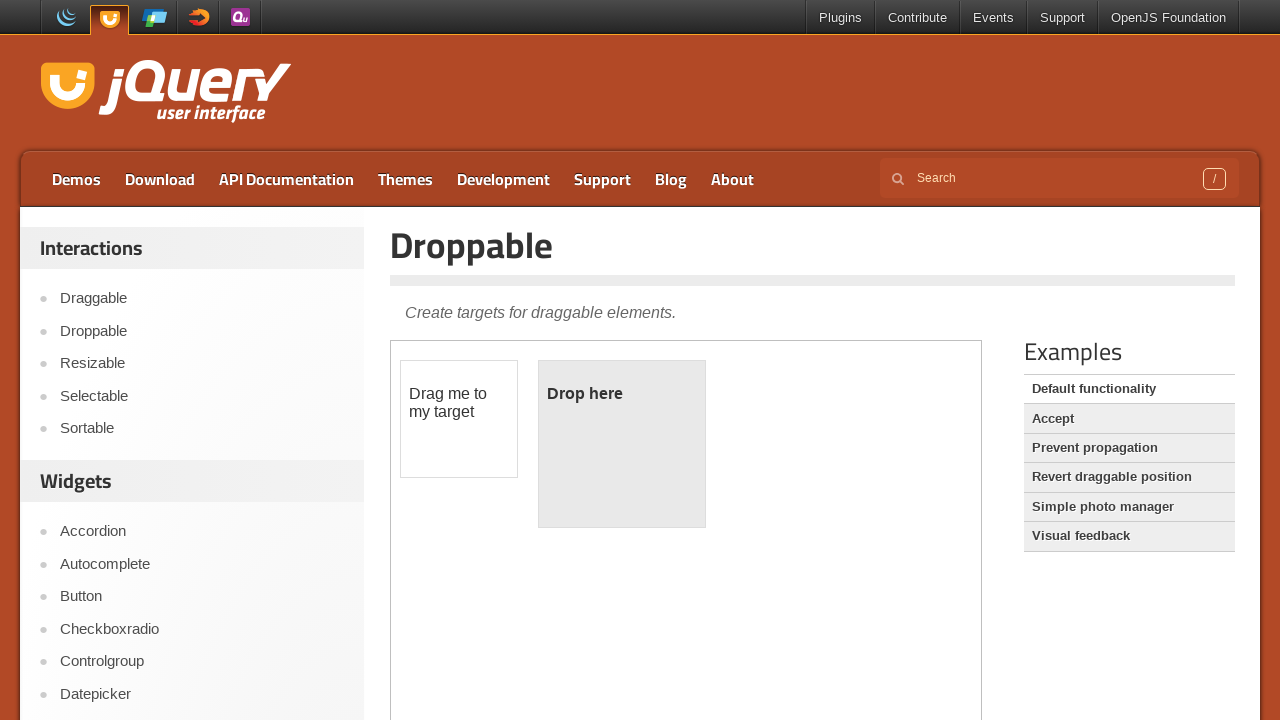

Waited 2 seconds for page to load
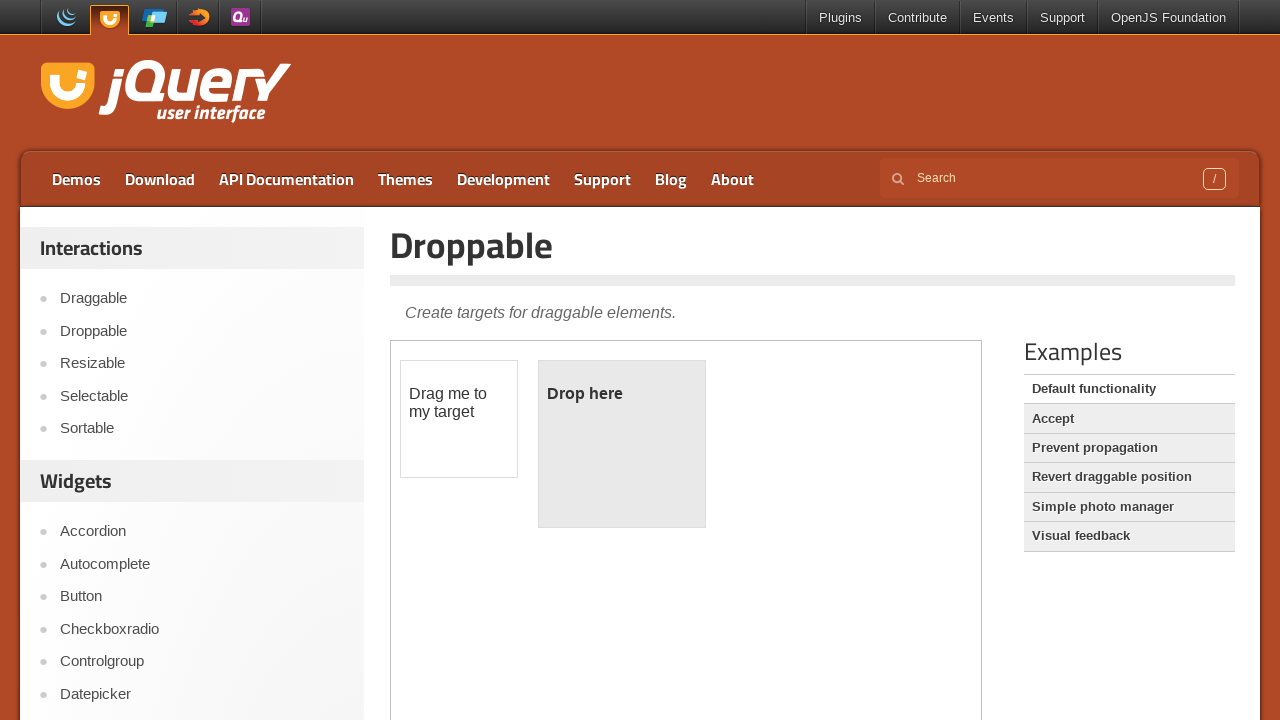

Located the draggable element with id 'draggable'
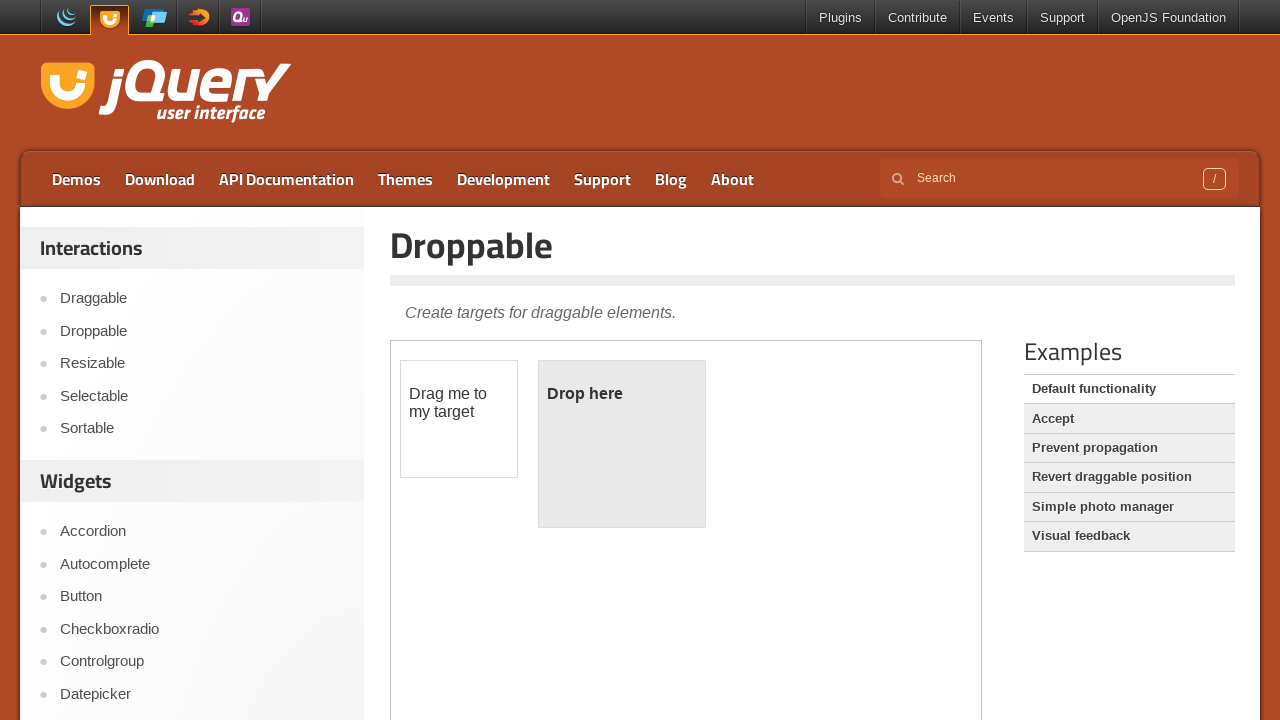

Located the droppable element with id 'droppable'
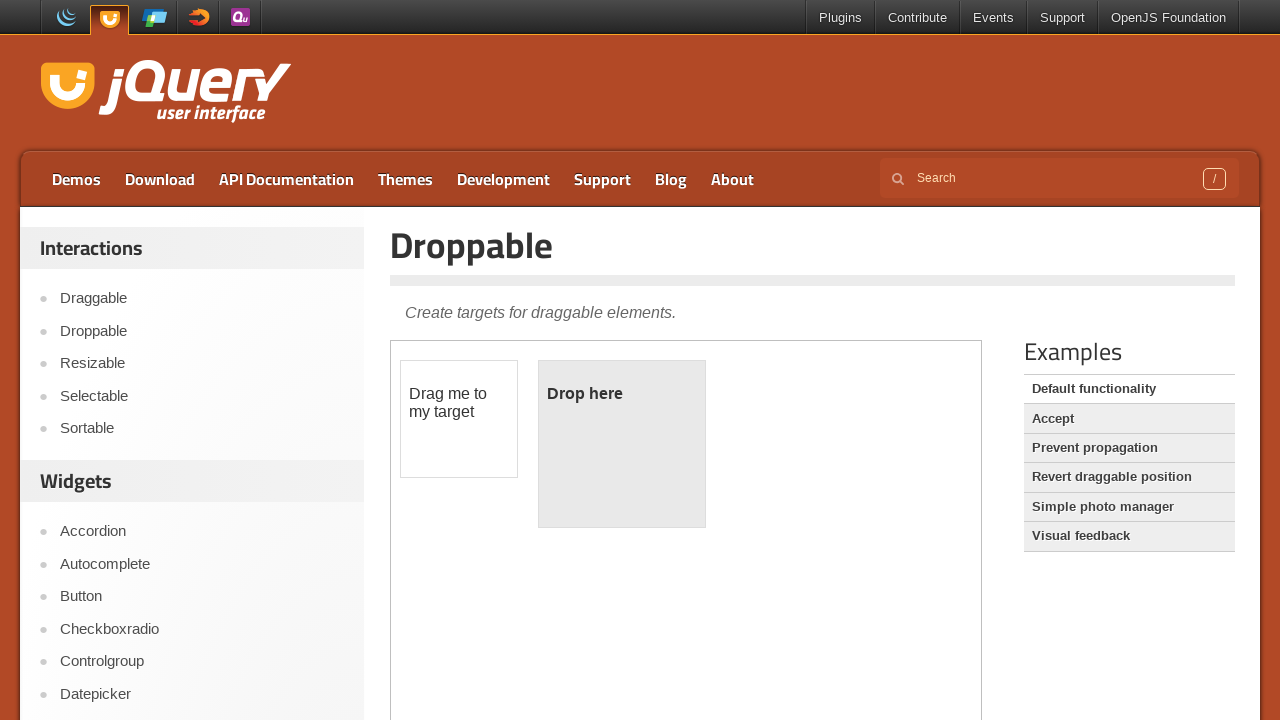

Dragged element from source to destination within iframe at (622, 444)
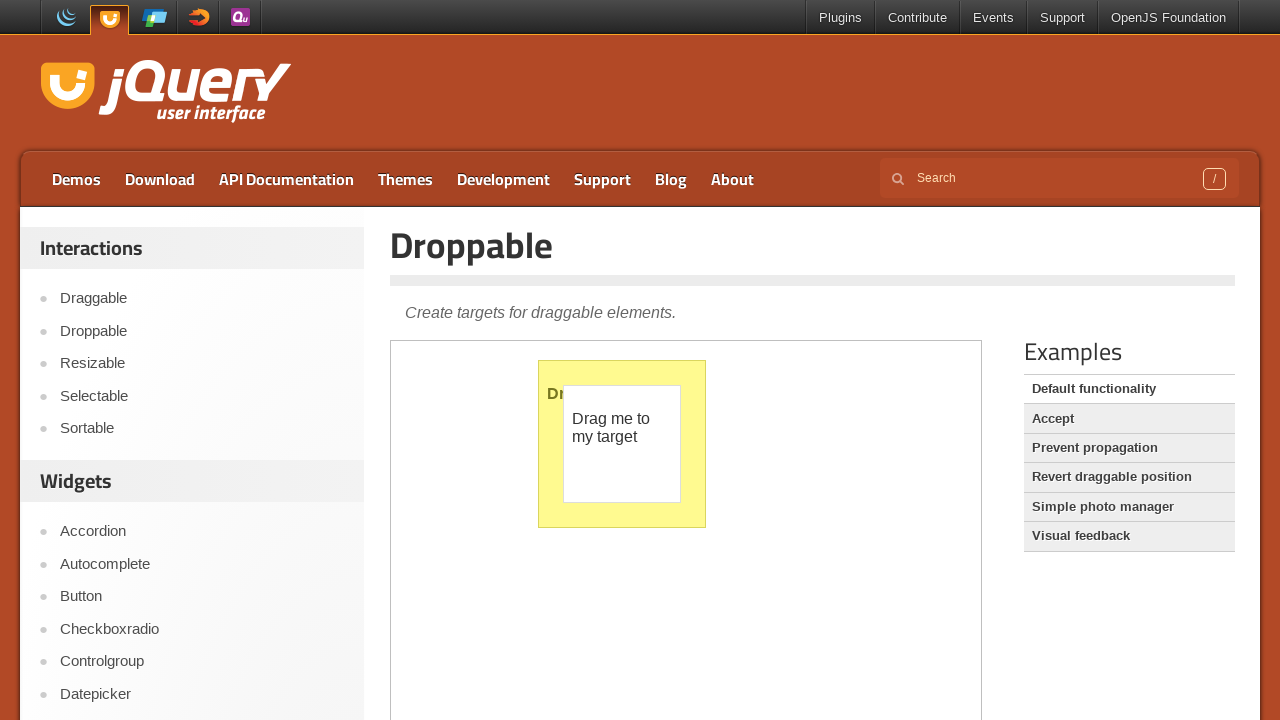

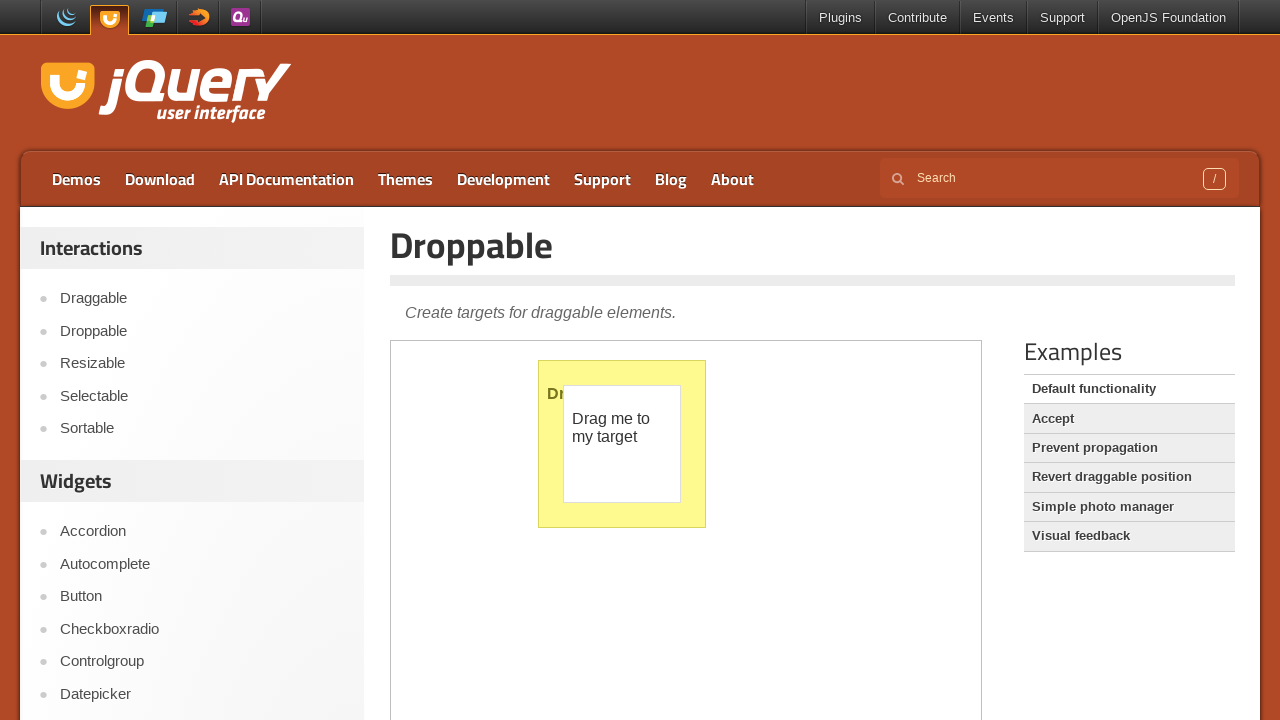